Navigates to OrangeHRM demo page and clicks on the "OrangeHRM, Inc" link in the footer, which opens a new browser window to the company website.

Starting URL: https://opensource-demo.orangehrmlive.com/web/index.php/auth/login

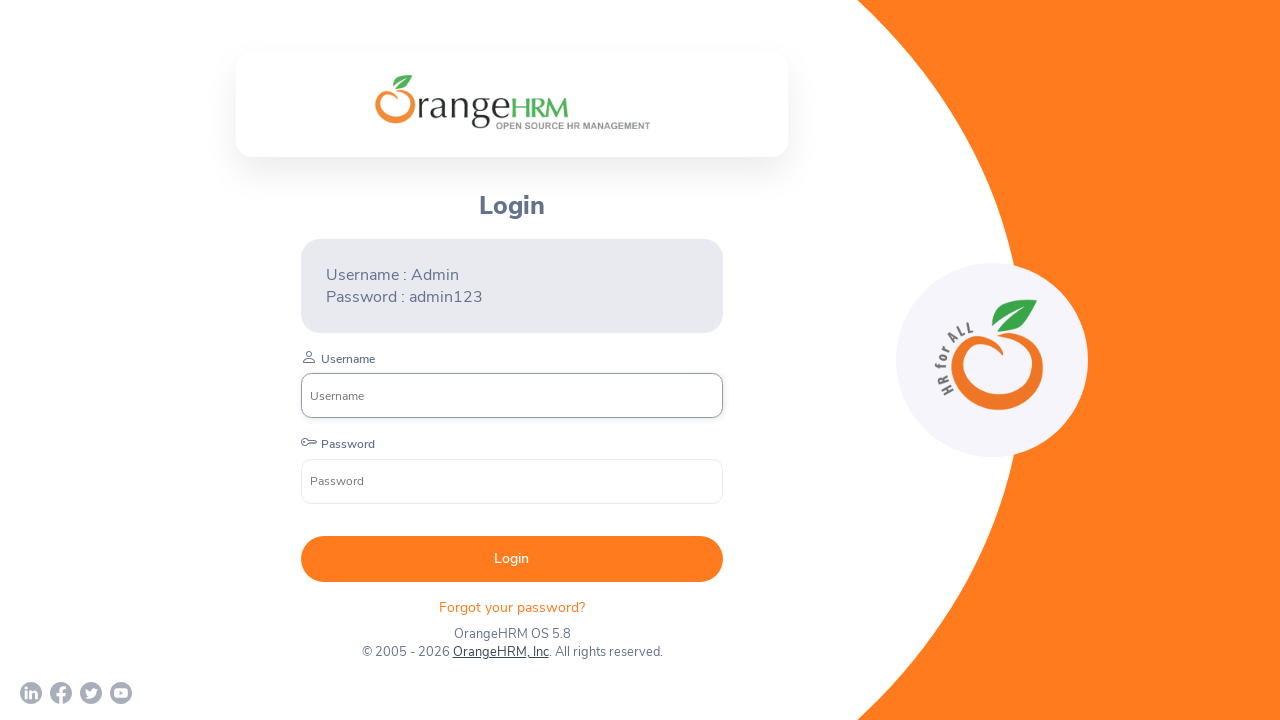

Waited for OrangeHRM login page to fully load (networkidle state reached)
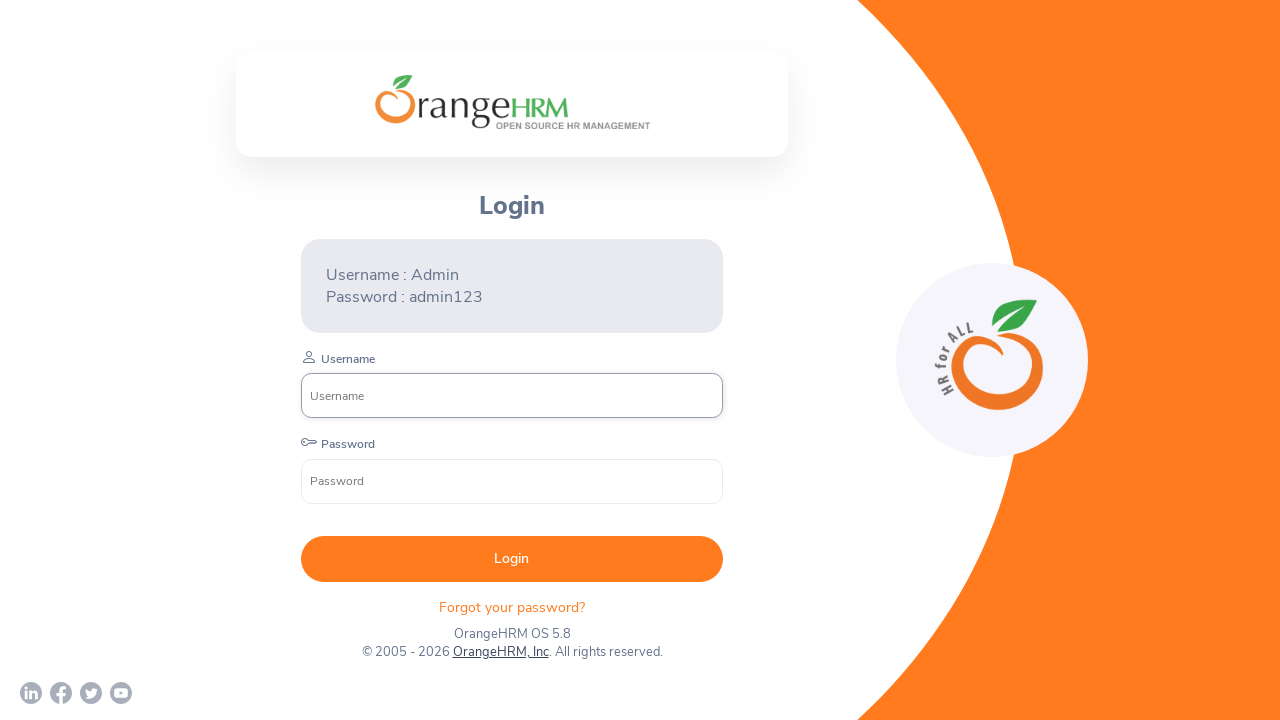

Clicked on 'OrangeHRM, Inc' link in the footer to open company website at (500, 652) on text=OrangeHRM, Inc
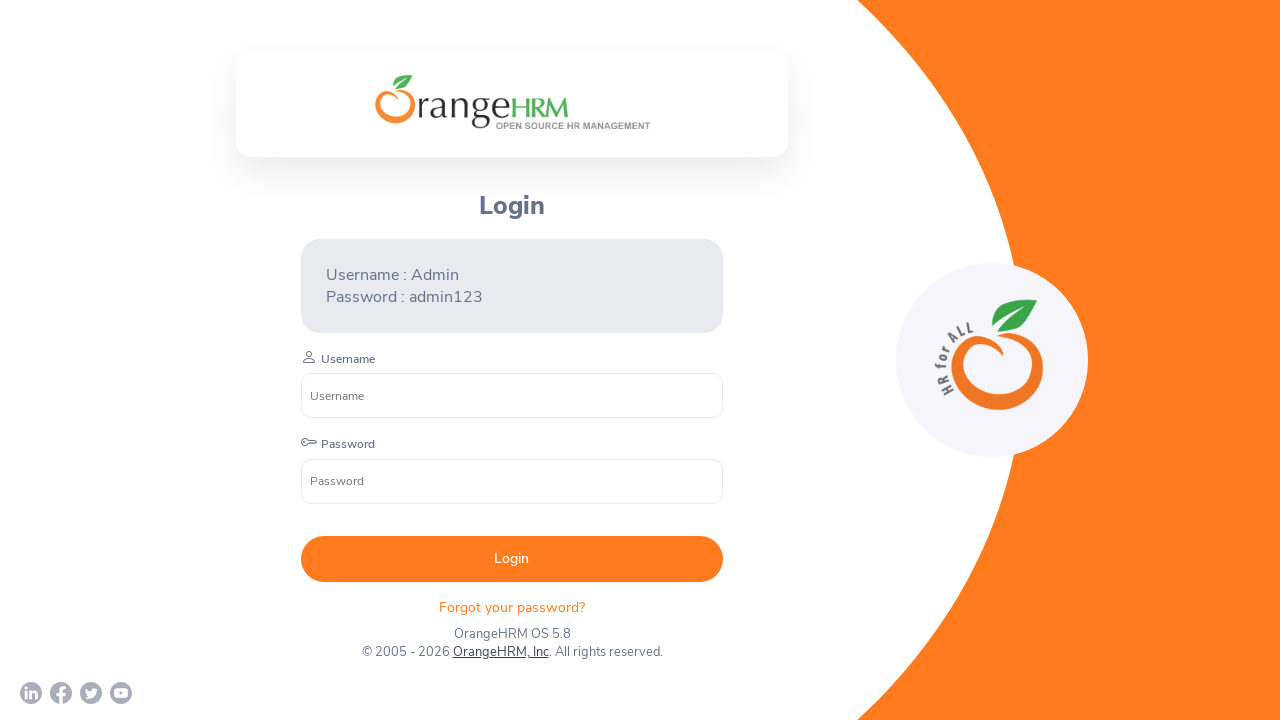

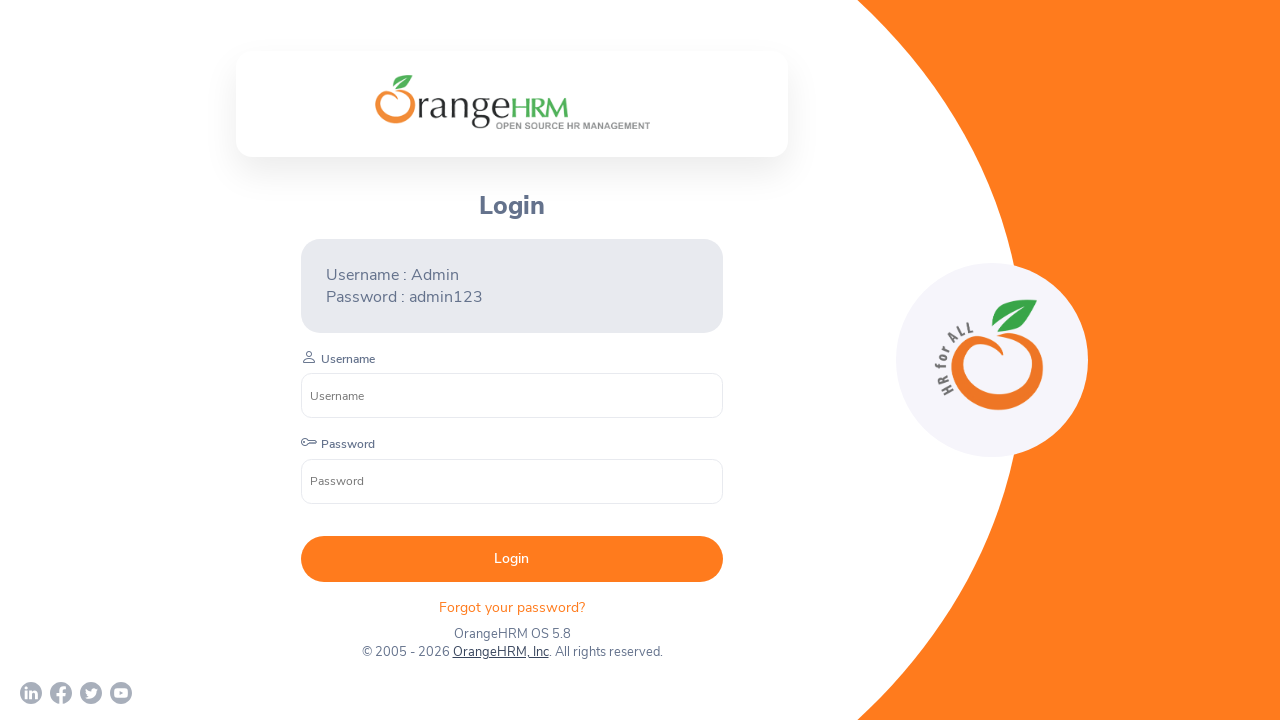